Navigates to Takealot website and retrieves the page title

Starting URL: https://www.takealot.com

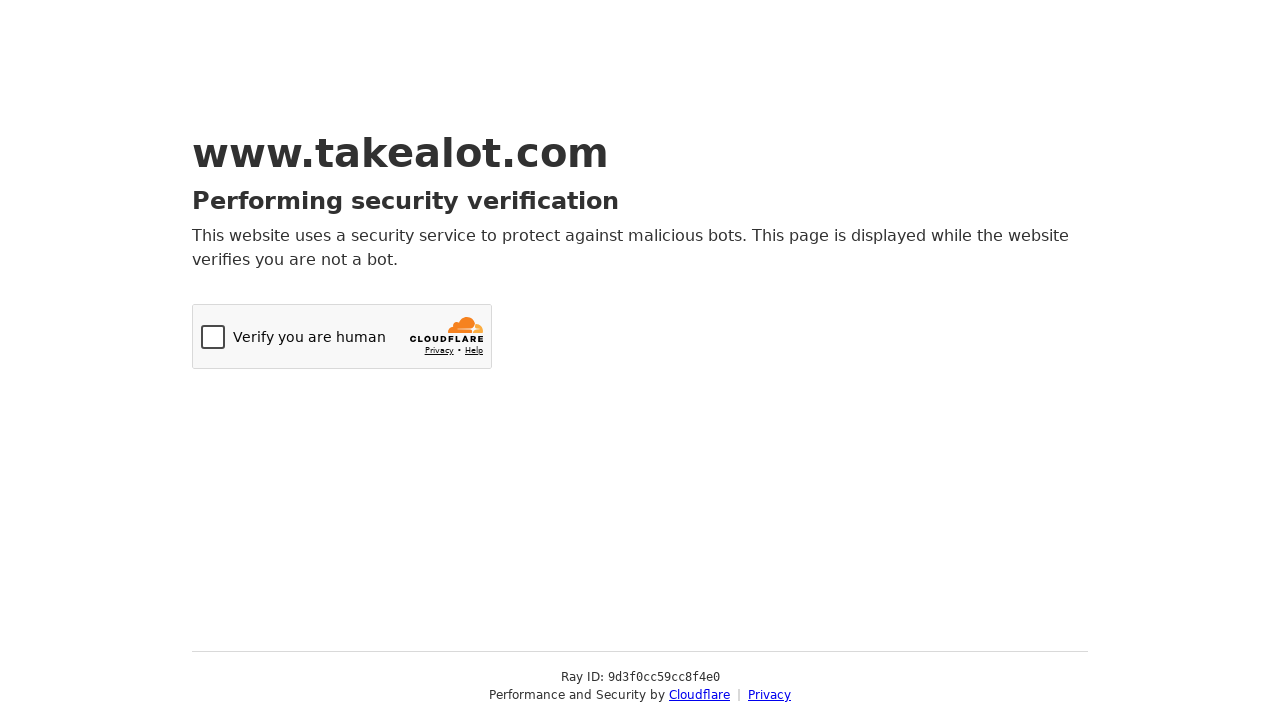

Navigated to Takealot website
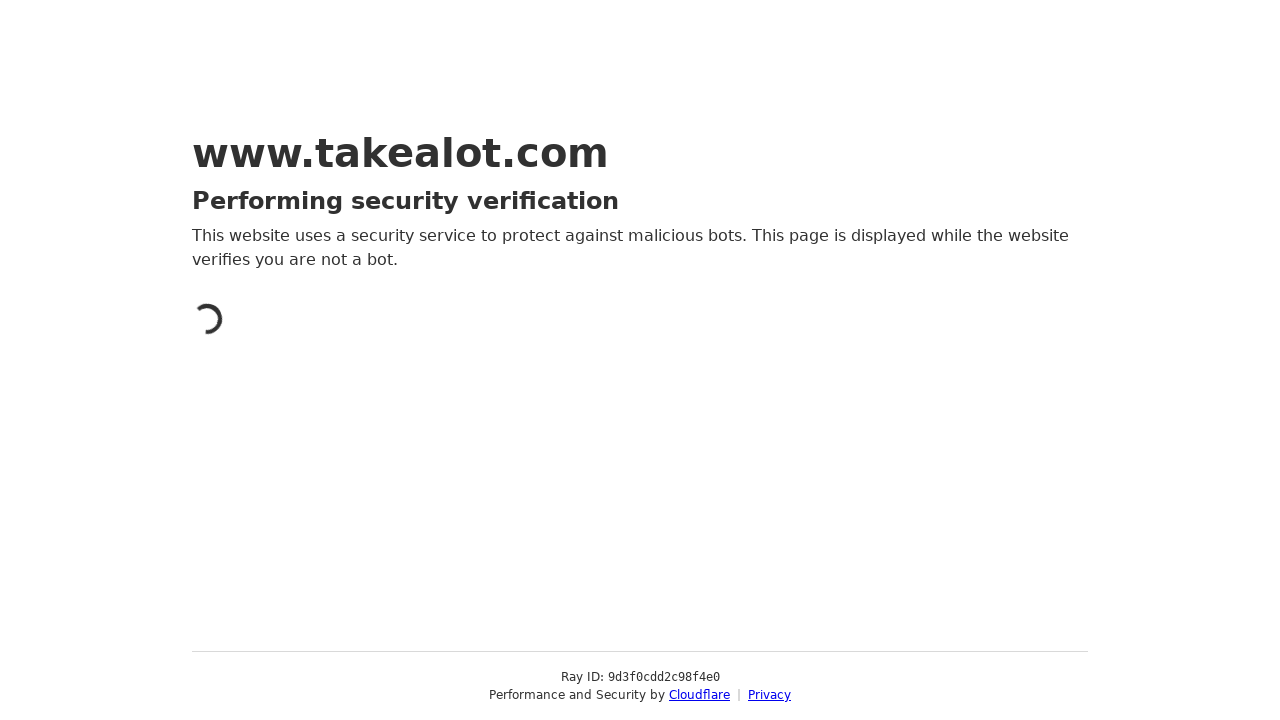

Retrieved page title
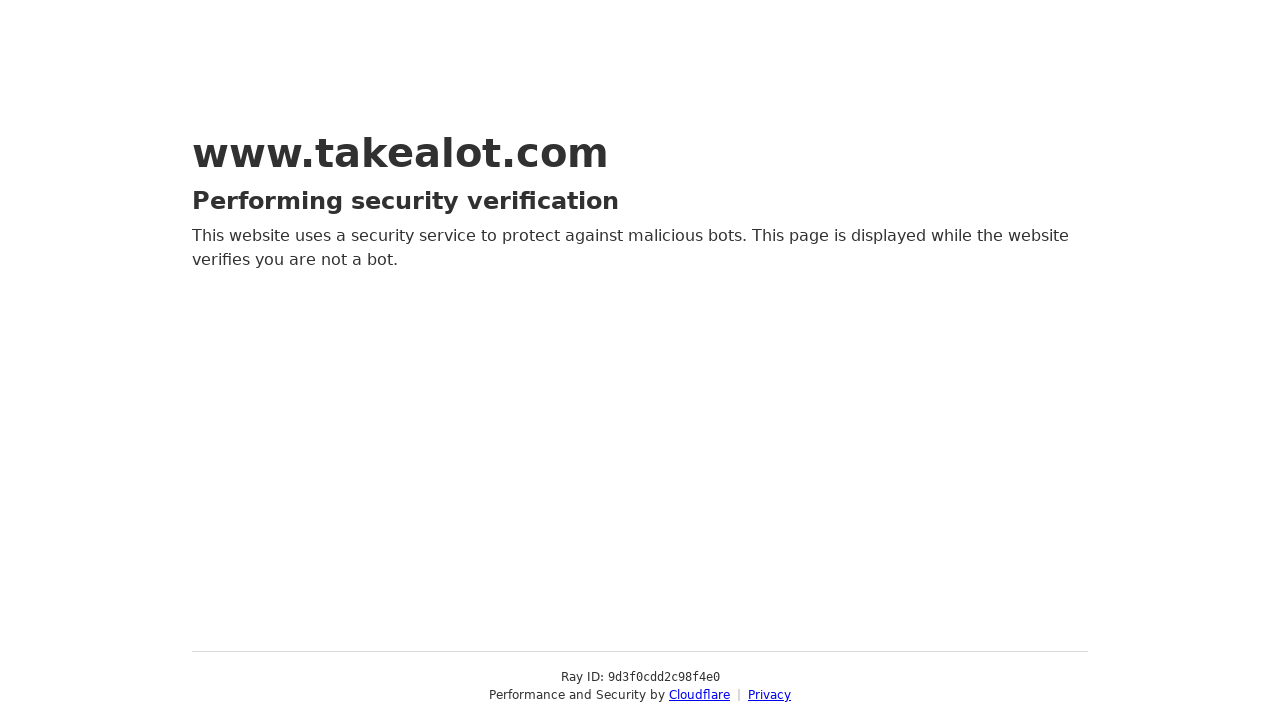

Page title printed: Just a moment...
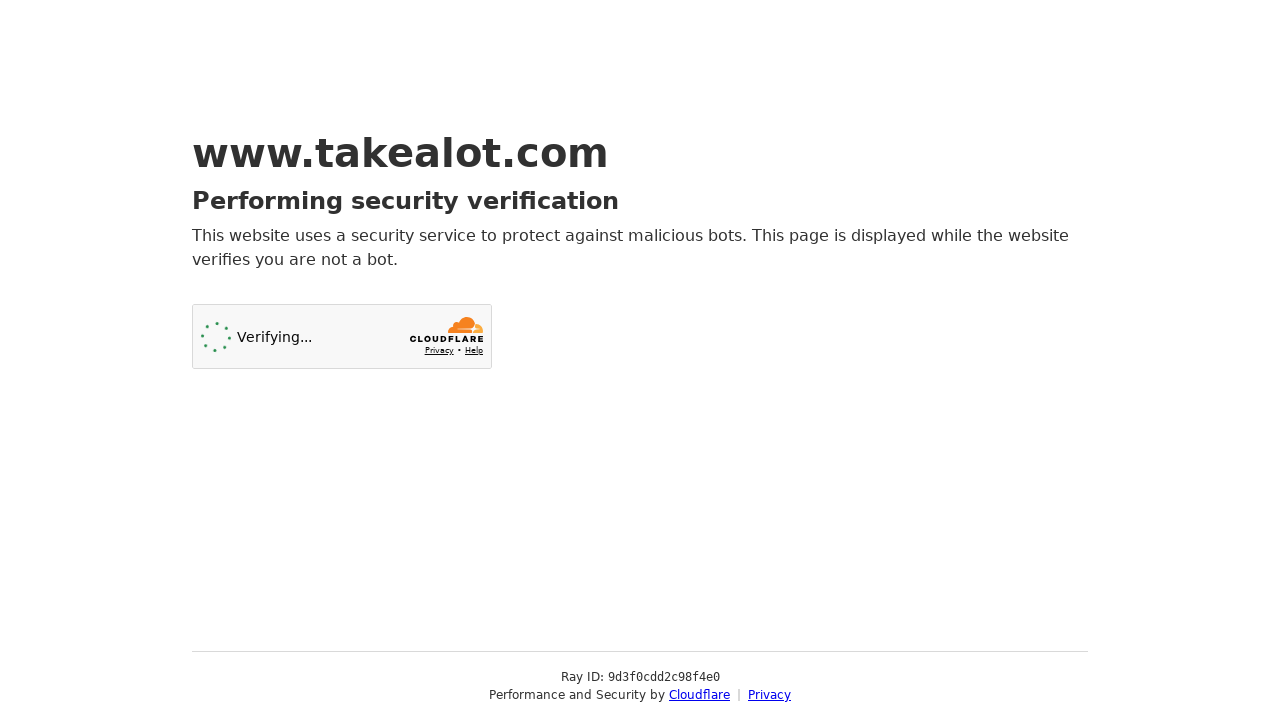

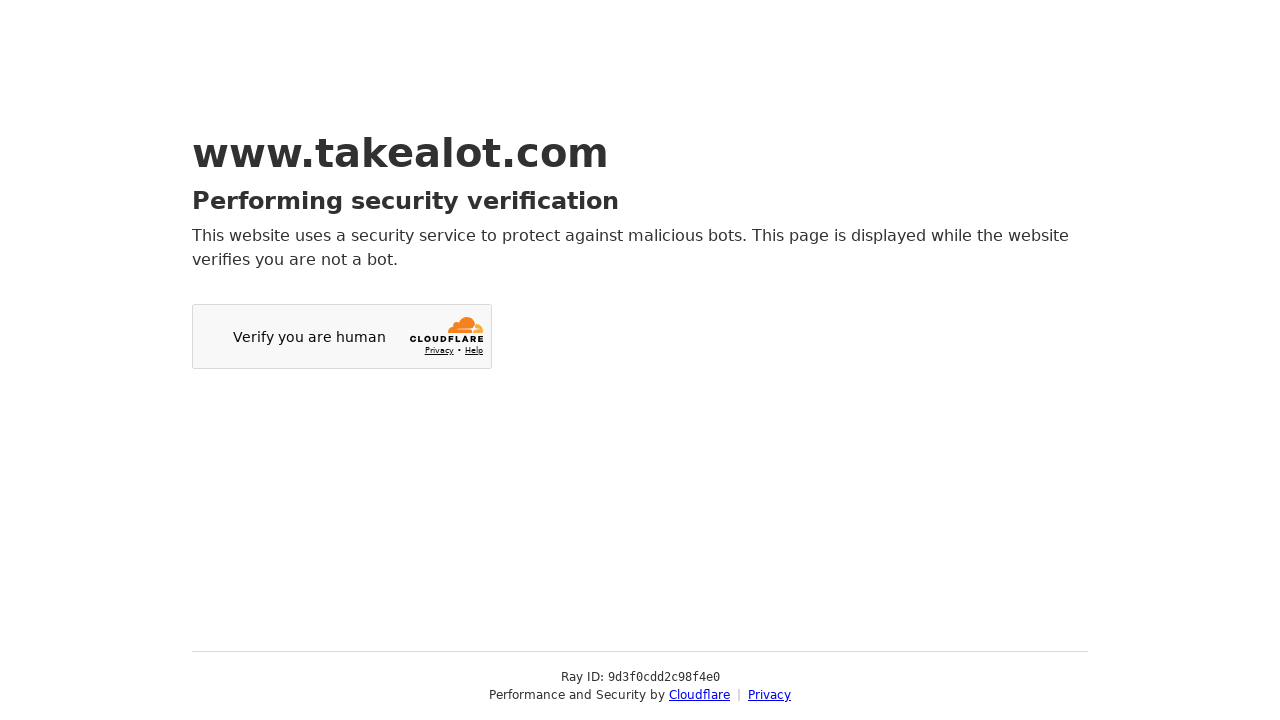